Tests A/B Testing page by clicking the A/B Testing link and verifying the page content displays correctly

Starting URL: http://the-internet.herokuapp.com/

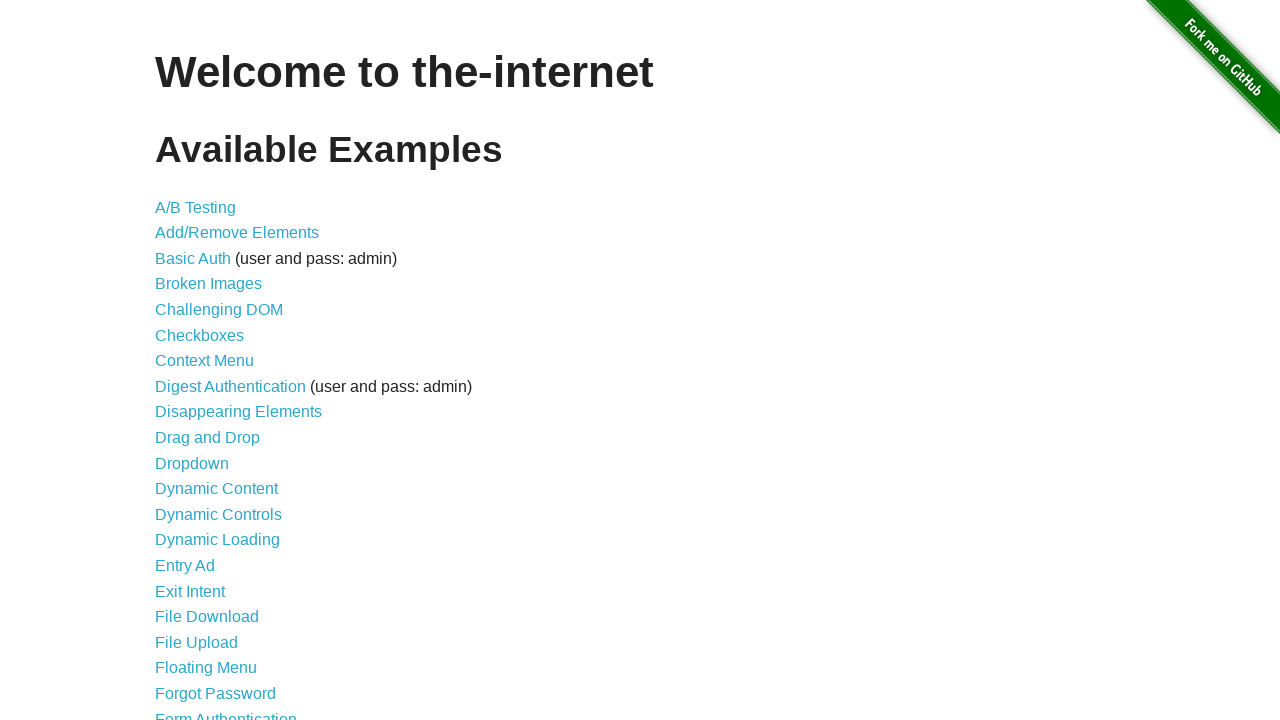

Clicked the A/B Testing link at (196, 207) on a:text('A/B Testing')
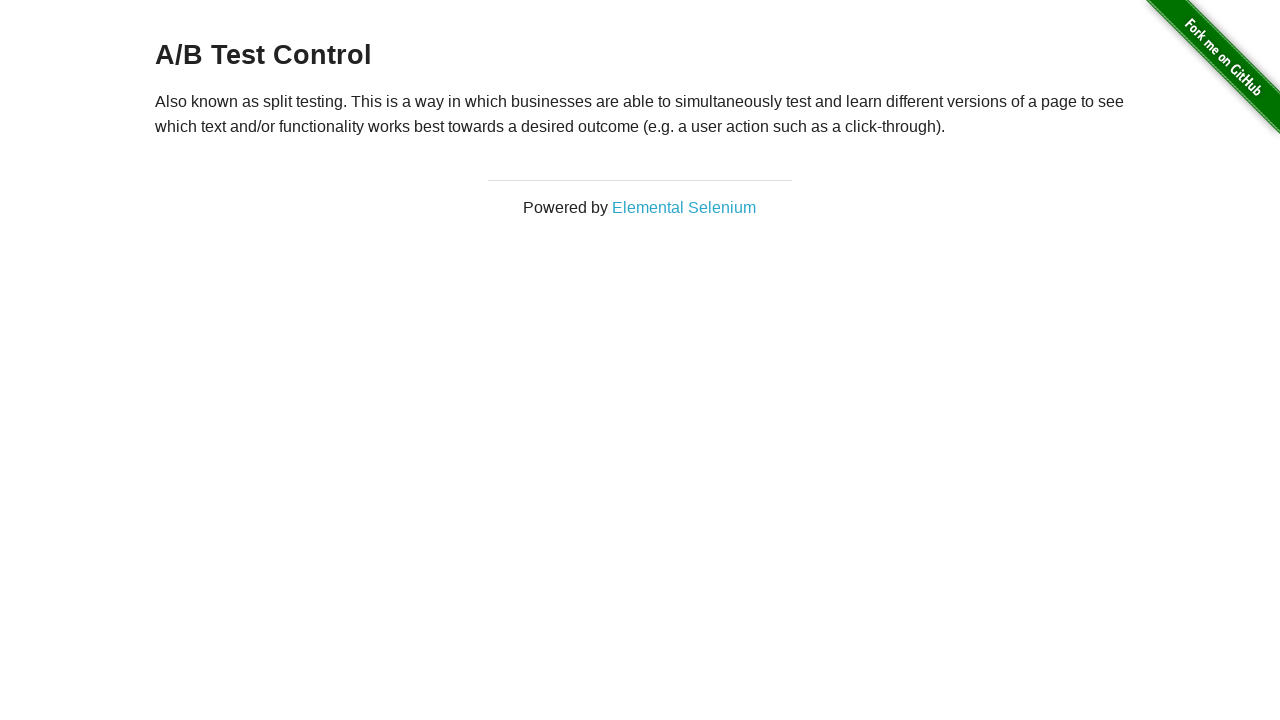

A/B Testing page loaded and h3 tag is visible
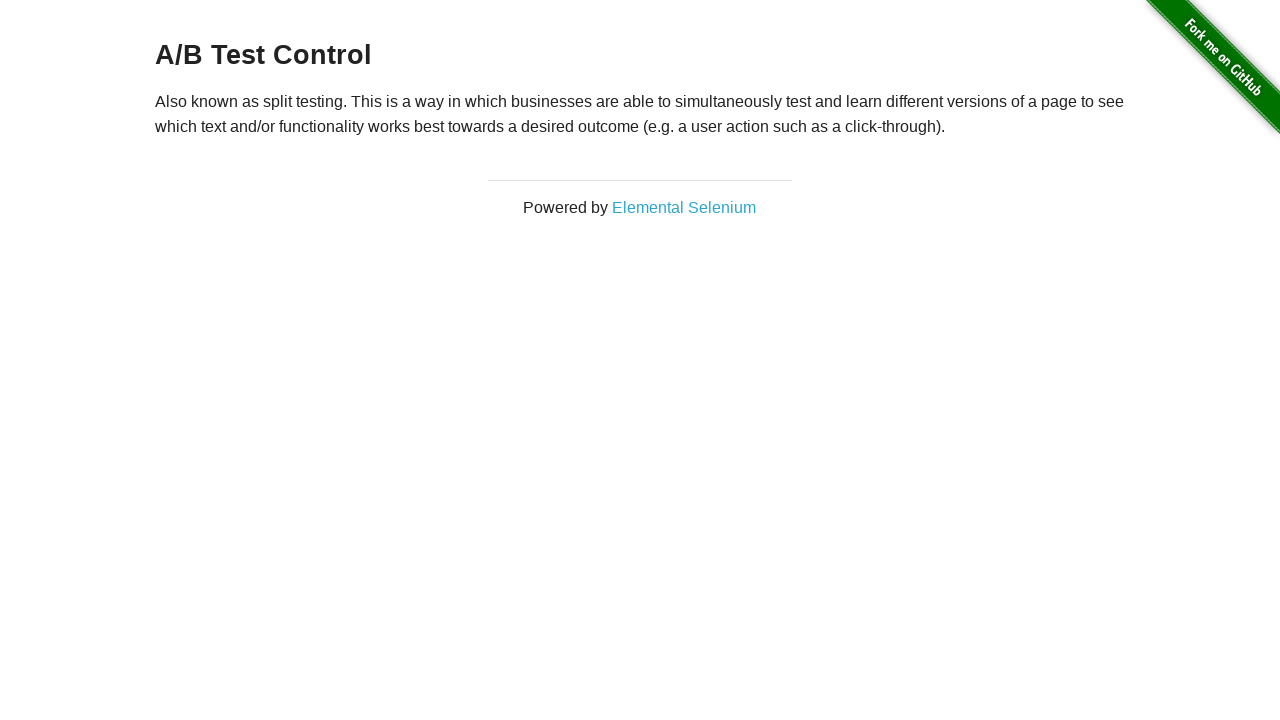

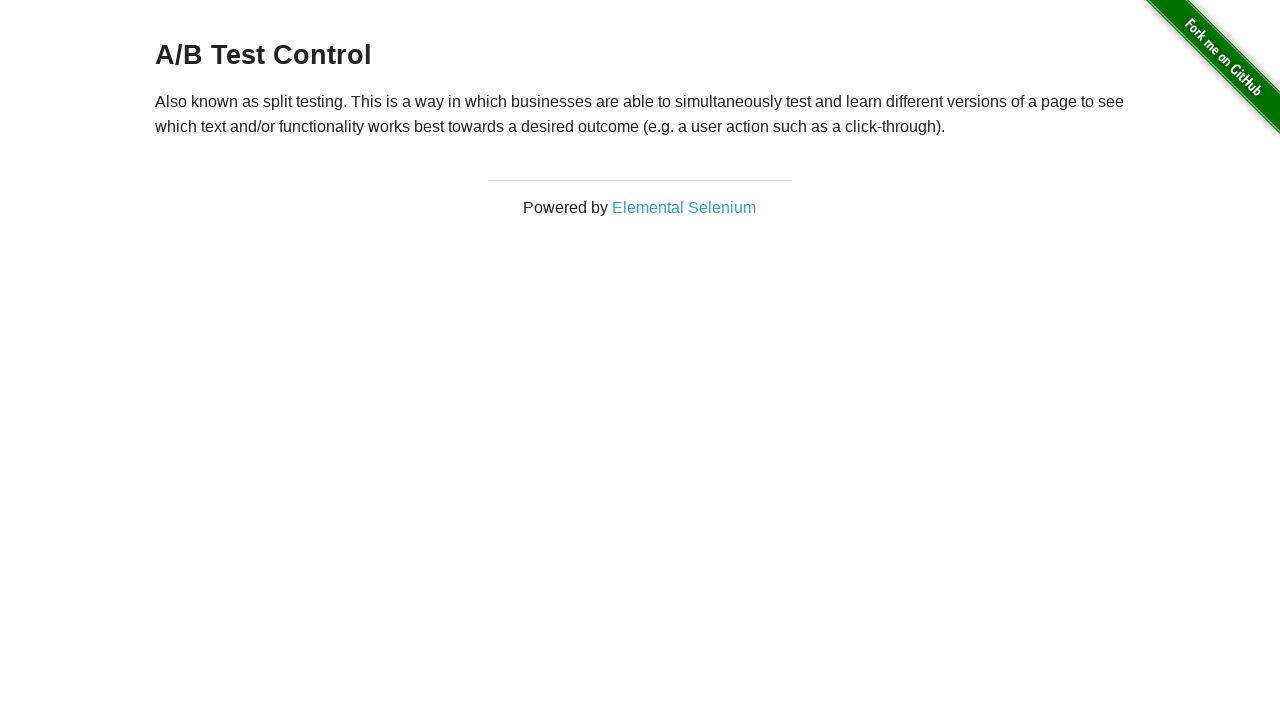